Tests double-click functionality by double-clicking a button and verifying the success message appears

Starting URL: https://demoqa.com/buttons

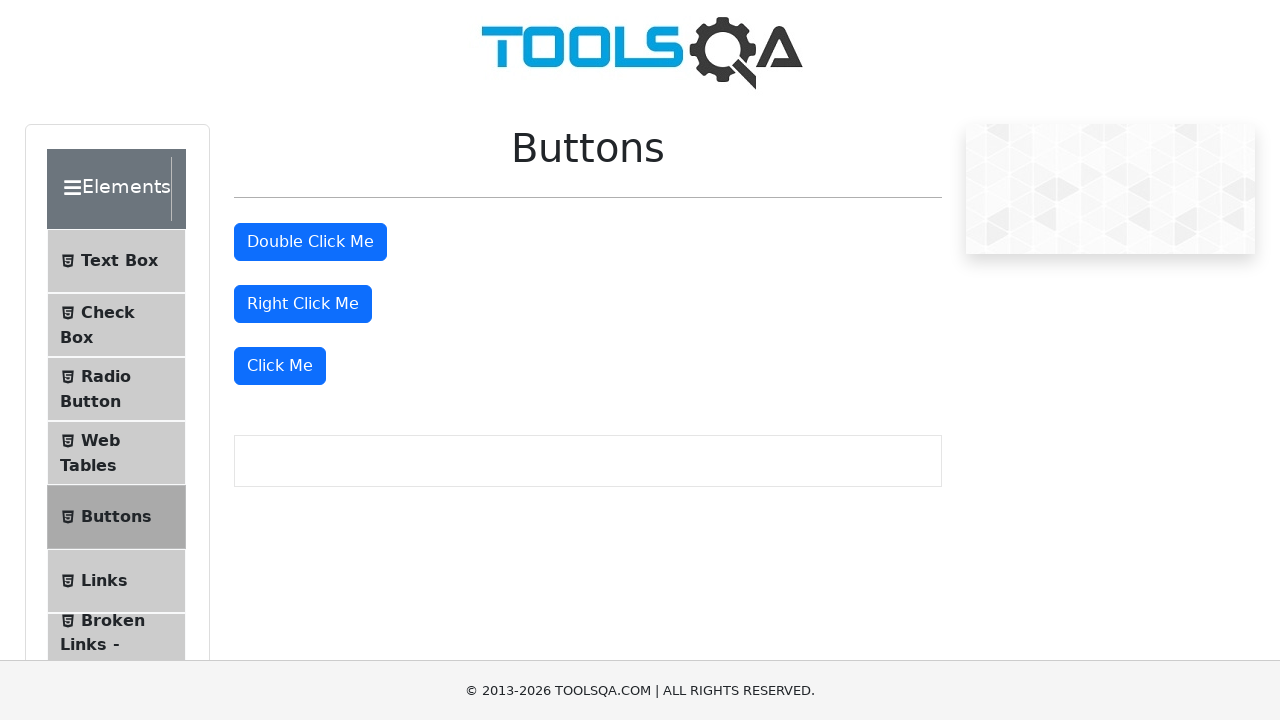

Navigated to https://demoqa.com/buttons
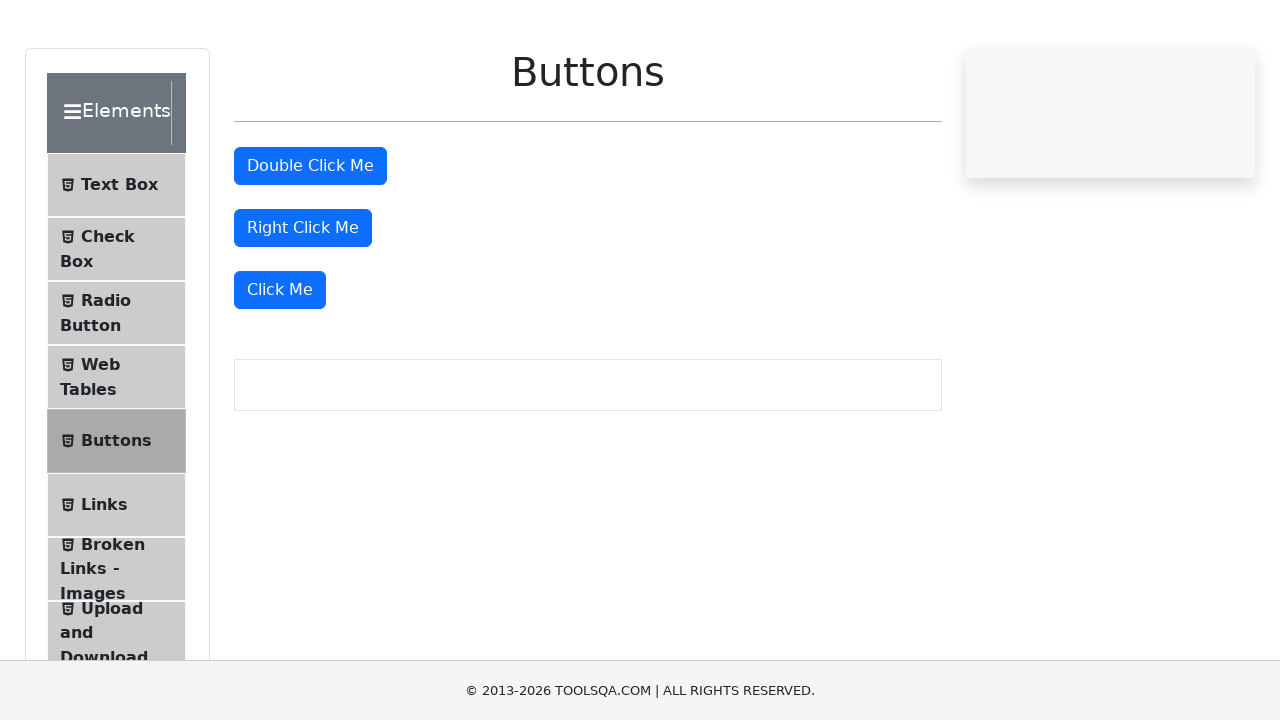

Double-clicked the 'Double Click Me' button at (310, 242) on #doubleClickBtn
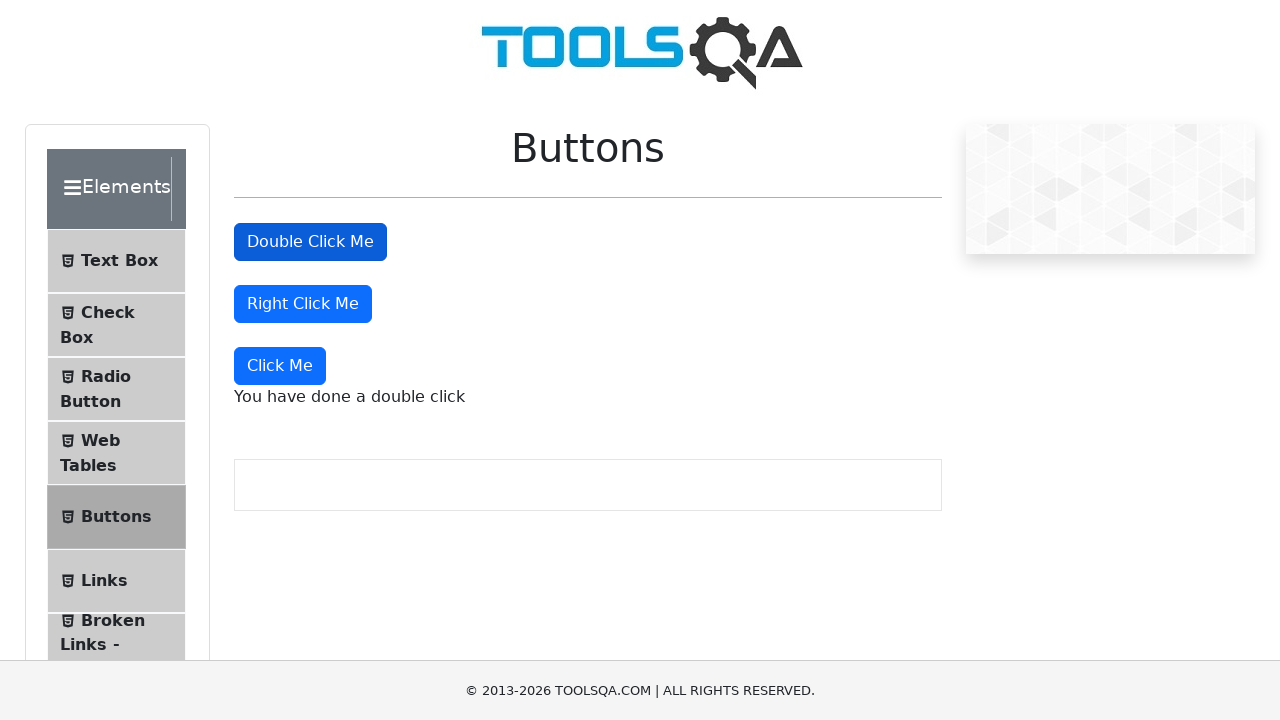

Double-click success message appeared
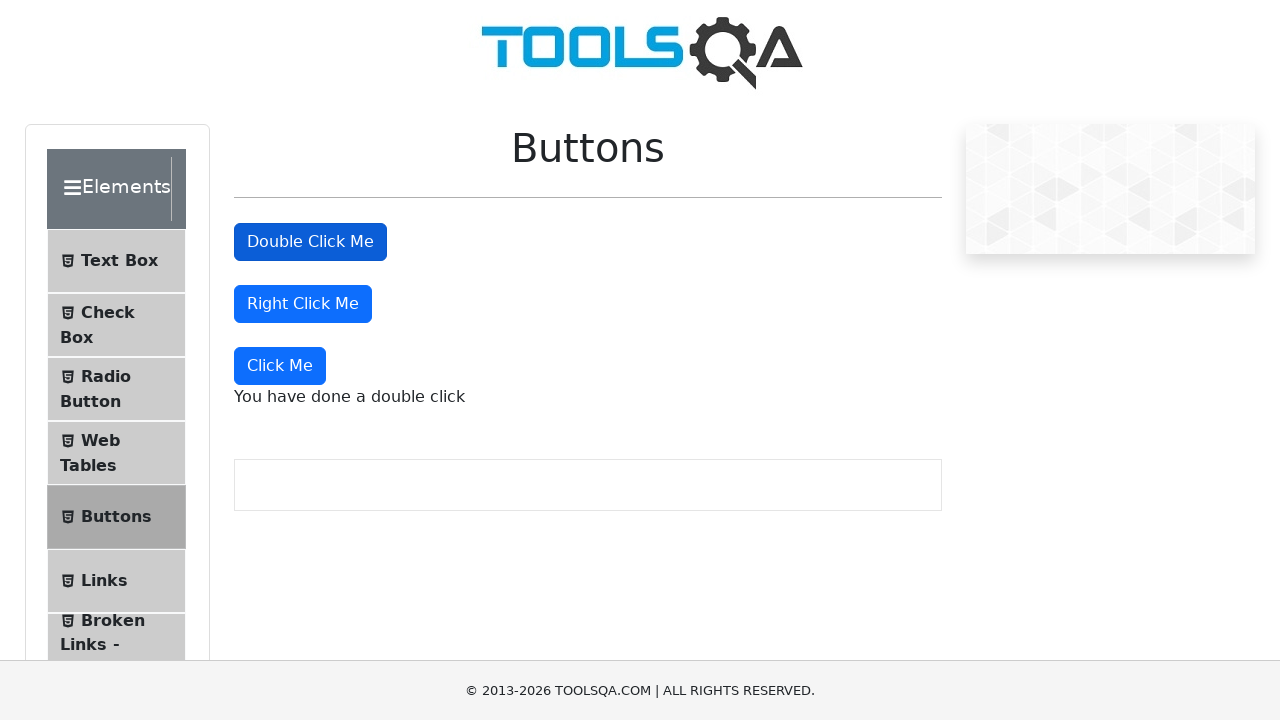

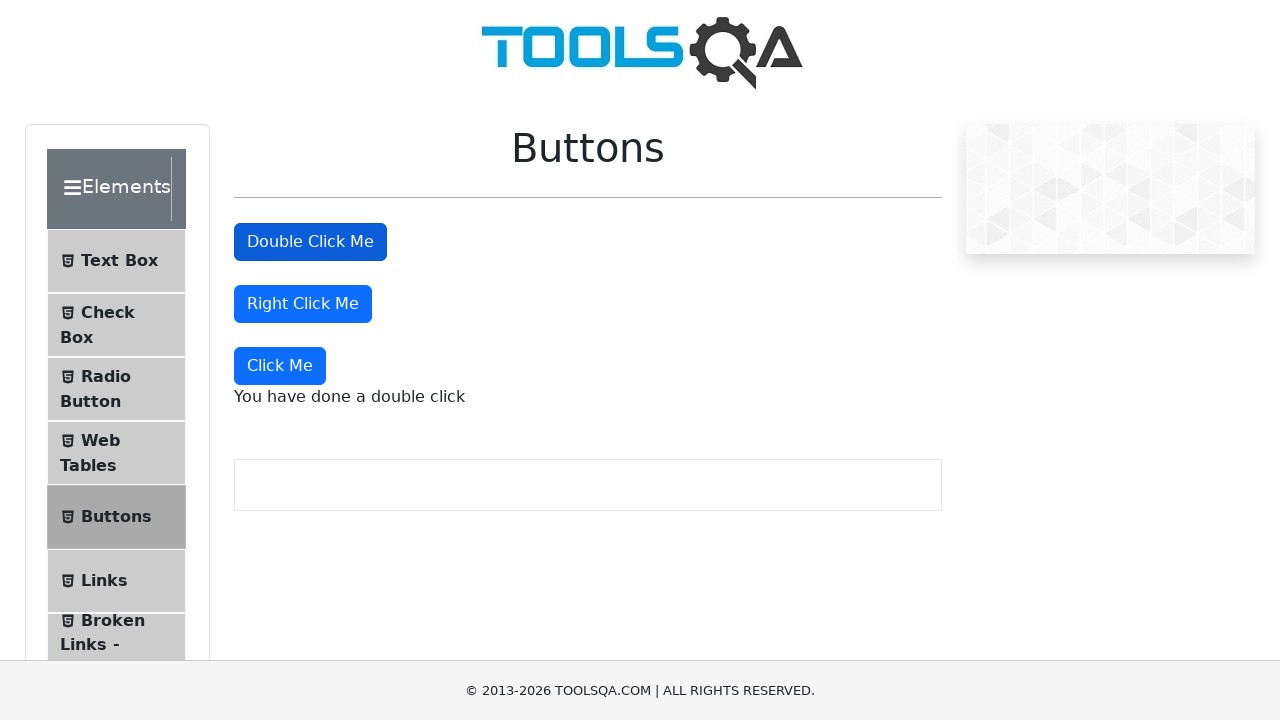